Tests radio button functionality by scrolling to the radio buttons section and clicking on male and female radio button options sequentially

Starting URL: https://testautomationpractice.blogspot.com/

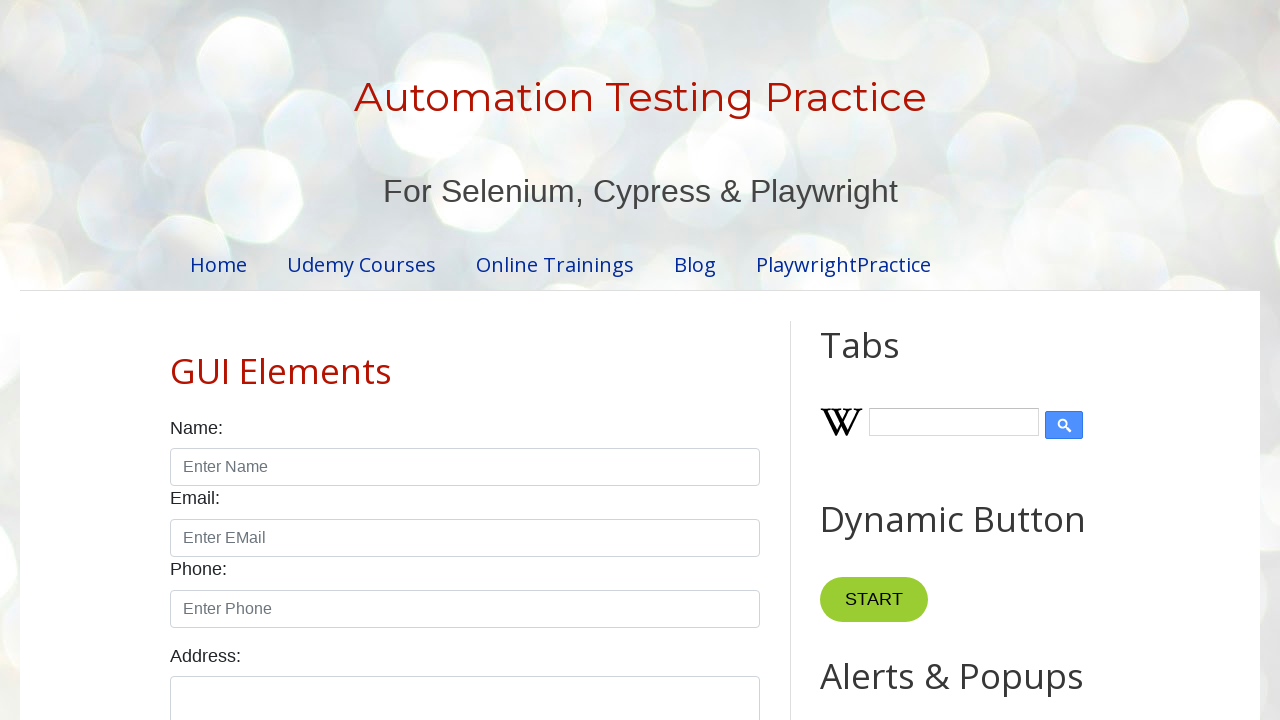

Scrolled down to radio buttons section
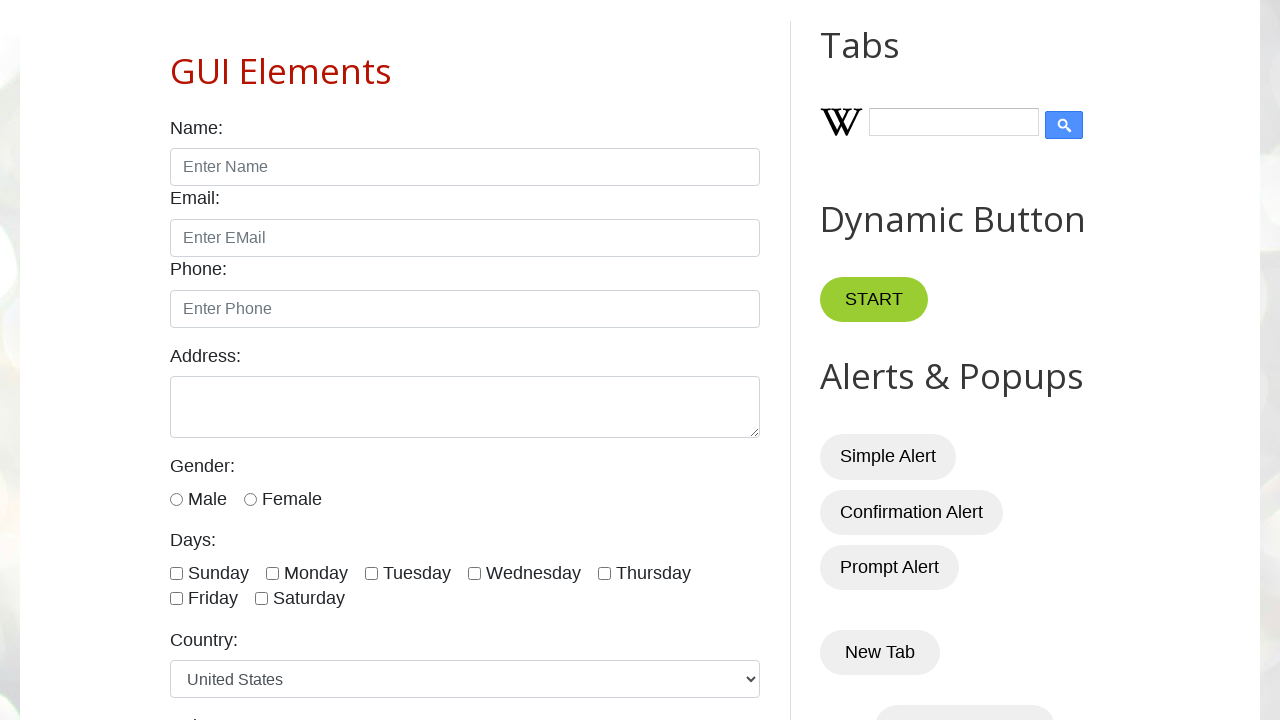

Clicked on male radio button at (176, 499) on #male
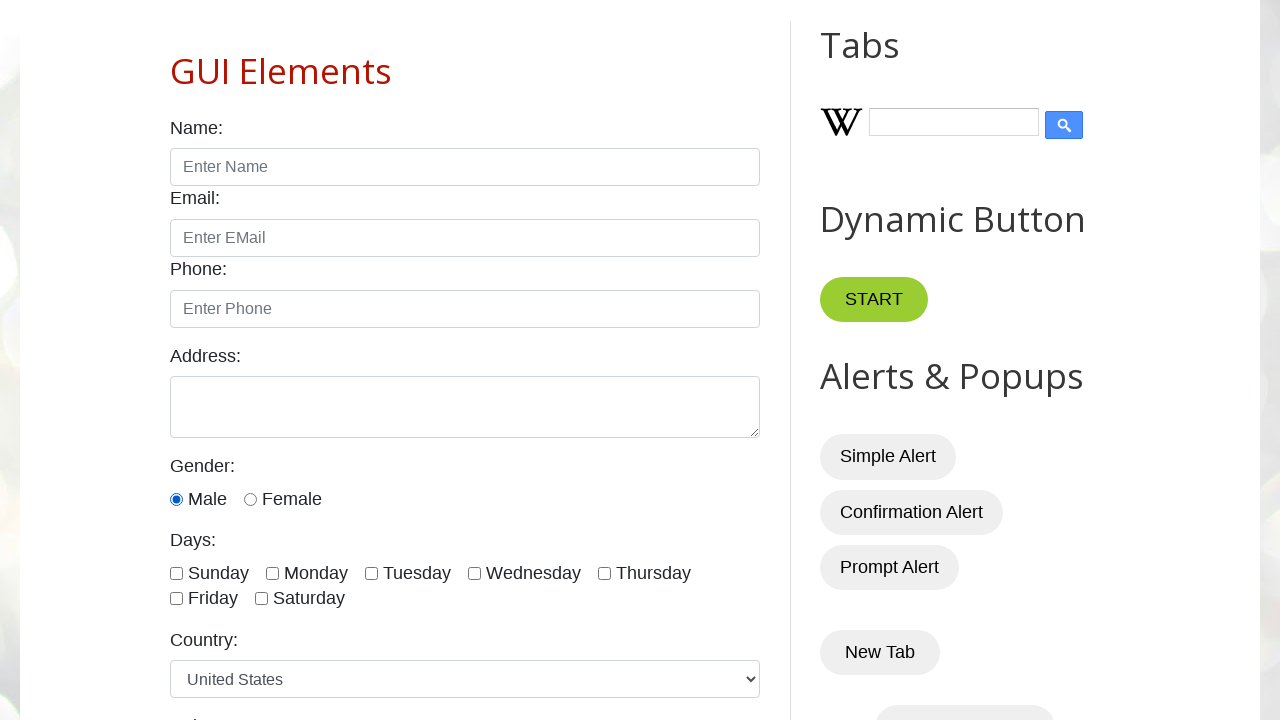

Clicked on female radio button at (250, 499) on #female
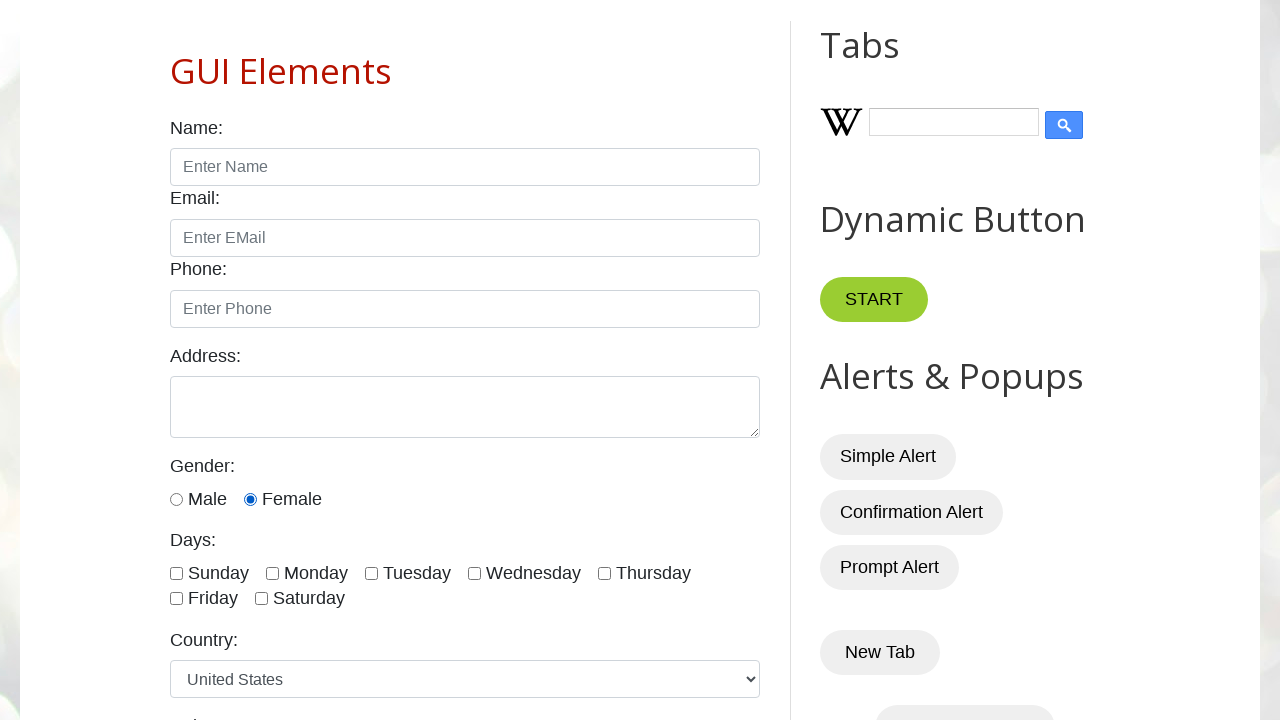

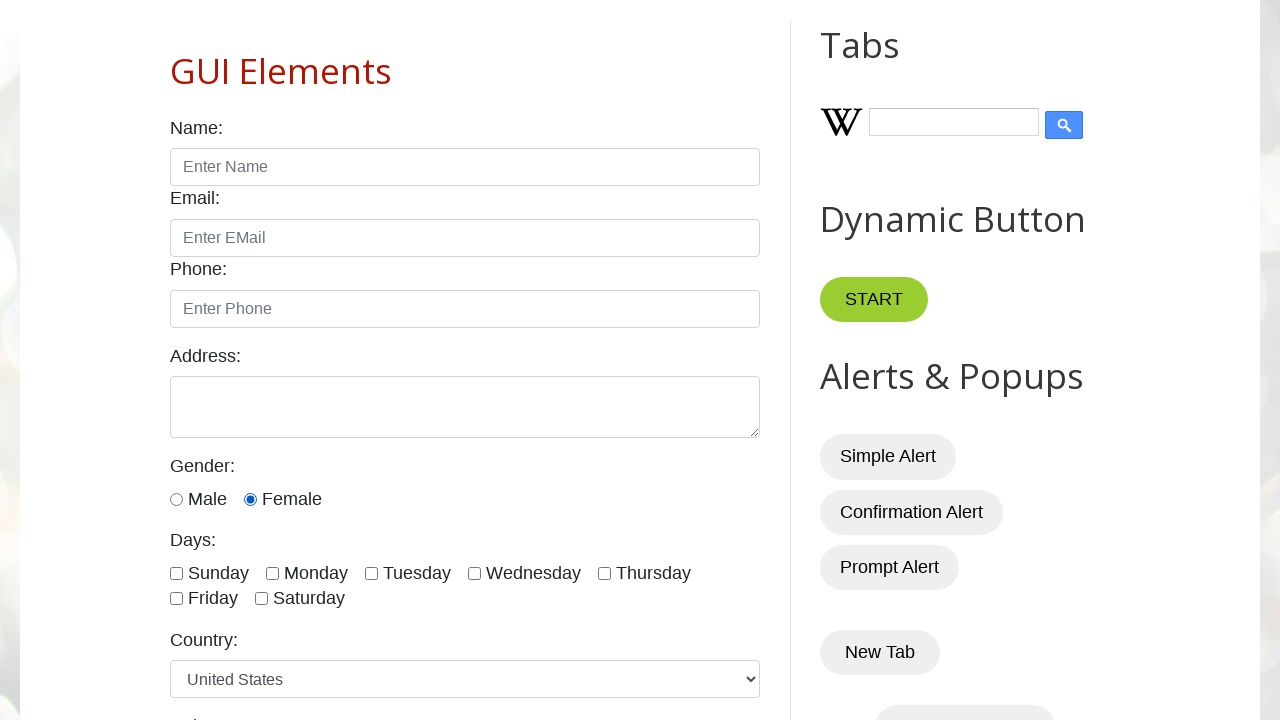